Navigates to a horse racing results page on production environment, takes a screenshot, then navigates to the staging environment version of the same page for visual comparison

Starting URL: https://v2.spaia-keiba.com/races/20250301

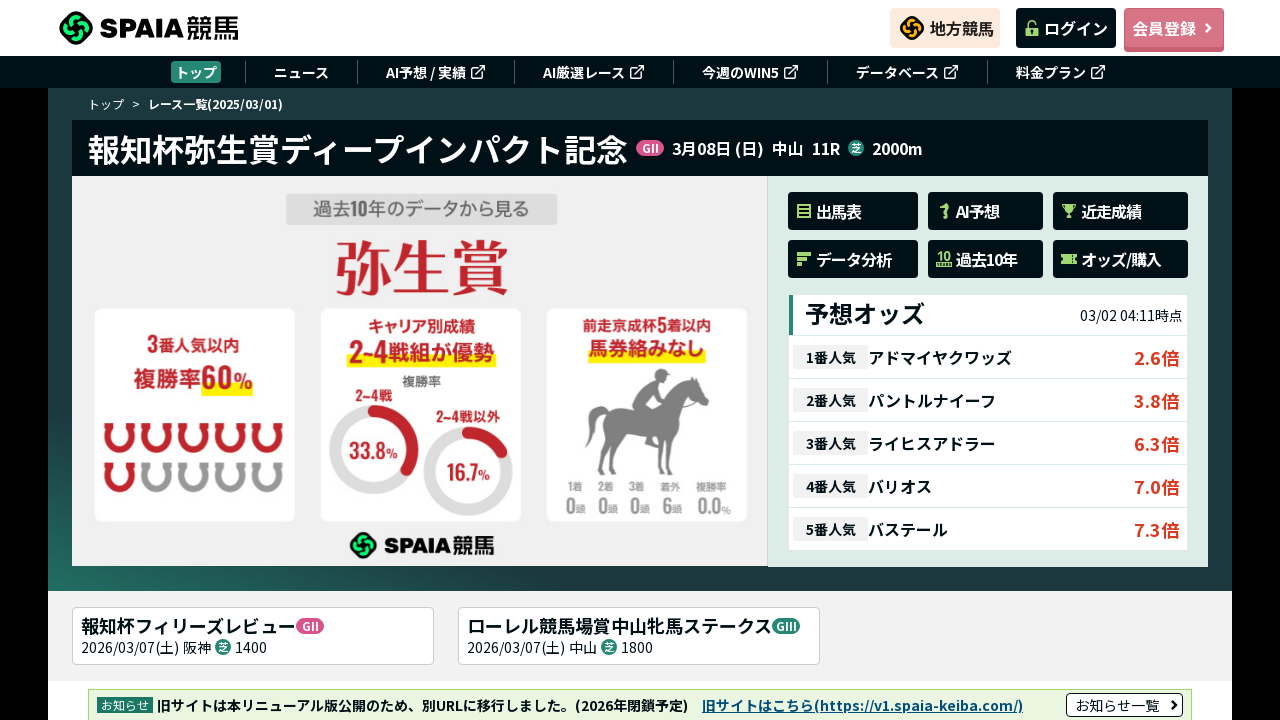

Production environment page loaded (networkidle)
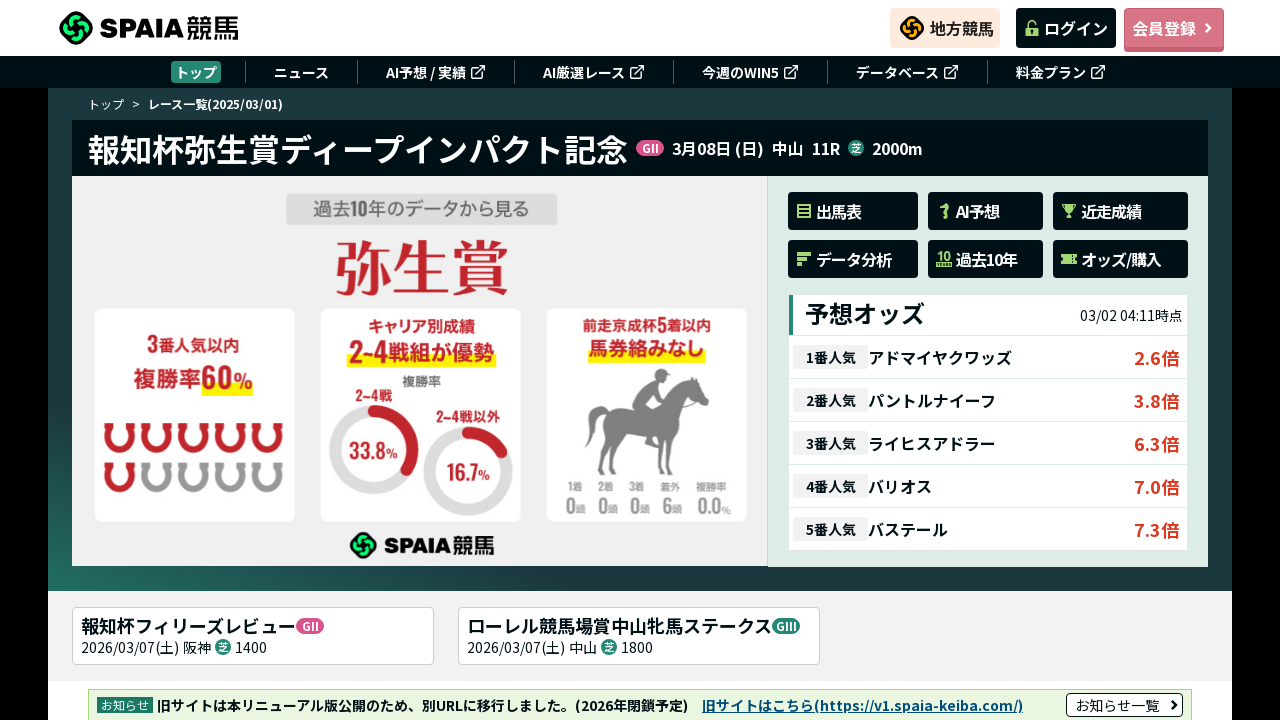

Navigated to staging environment horse racing results page
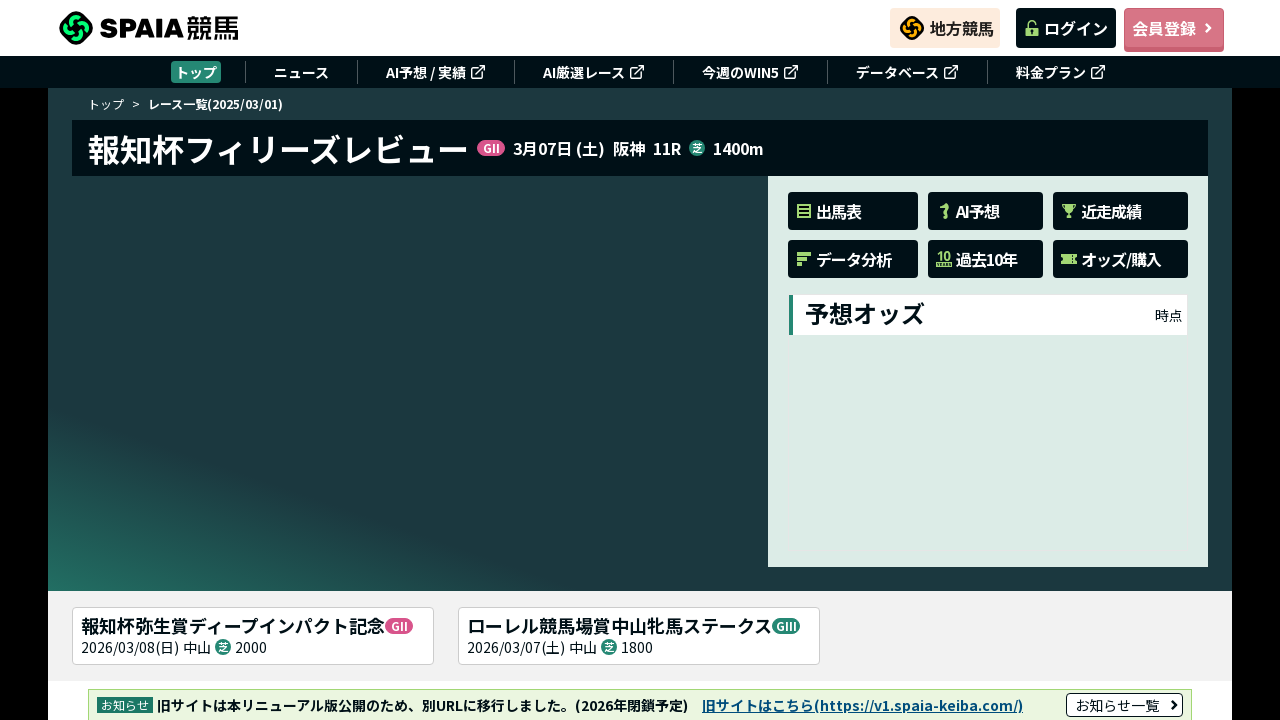

Staging environment page loaded (networkidle)
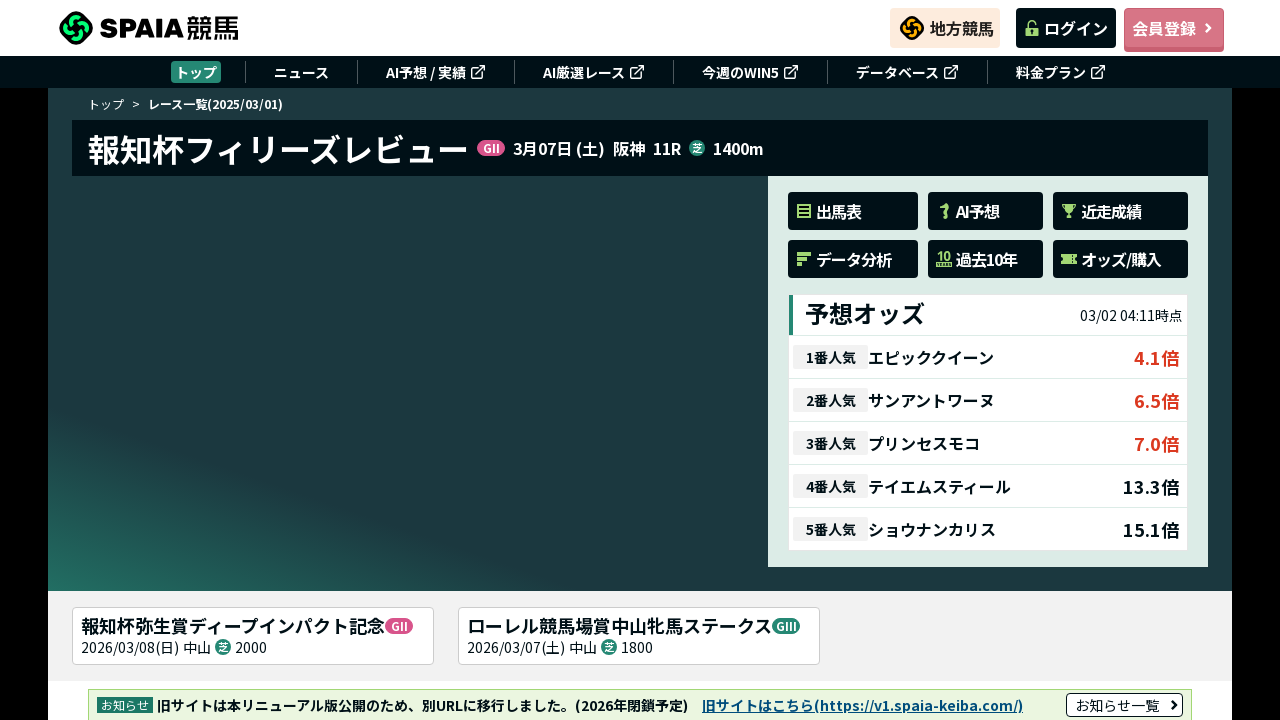

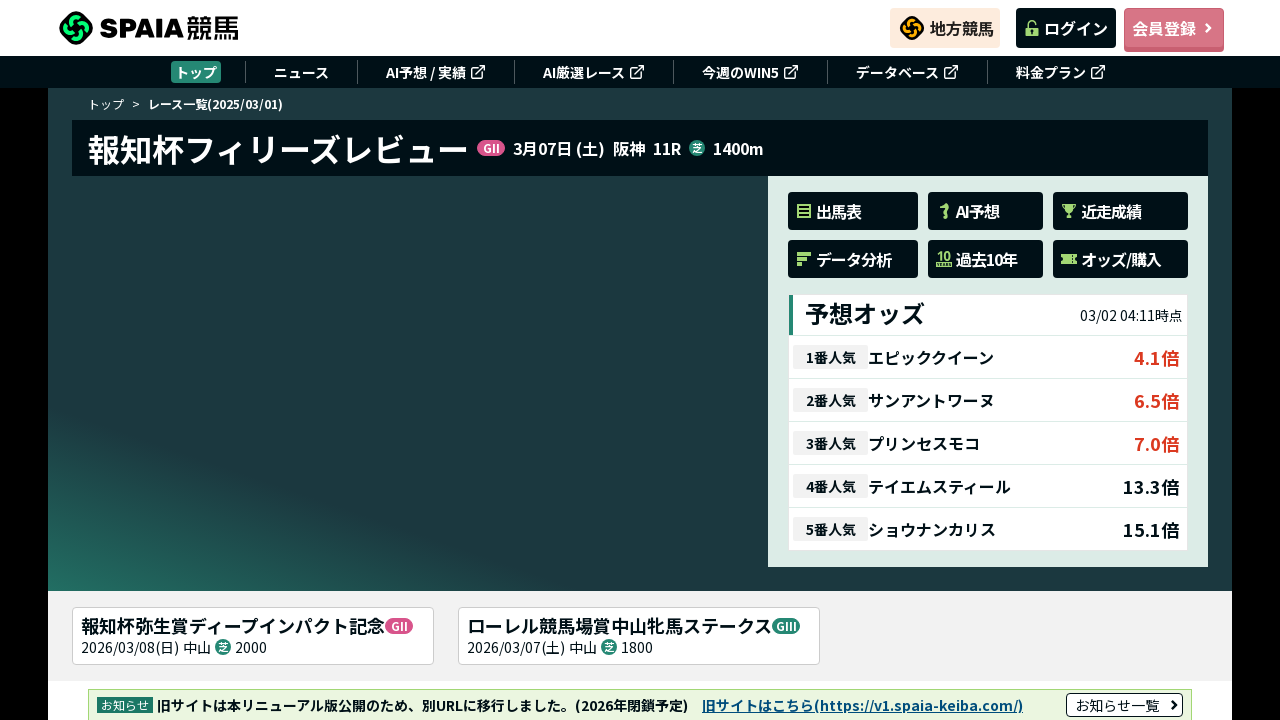